Tests drag and drop functionality by dragging an element onto a droppable target

Starting URL: http://jqueryui.com/resources/demos/droppable/default.html

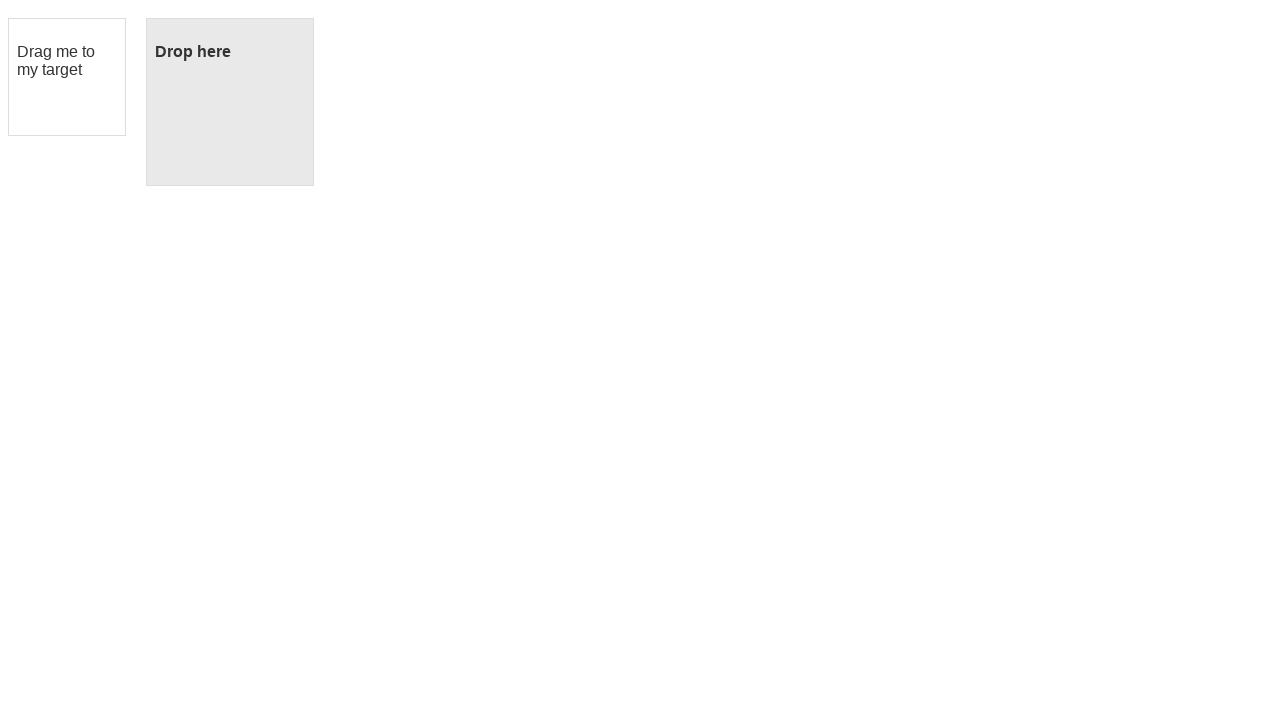

Waited for draggable element to be visible
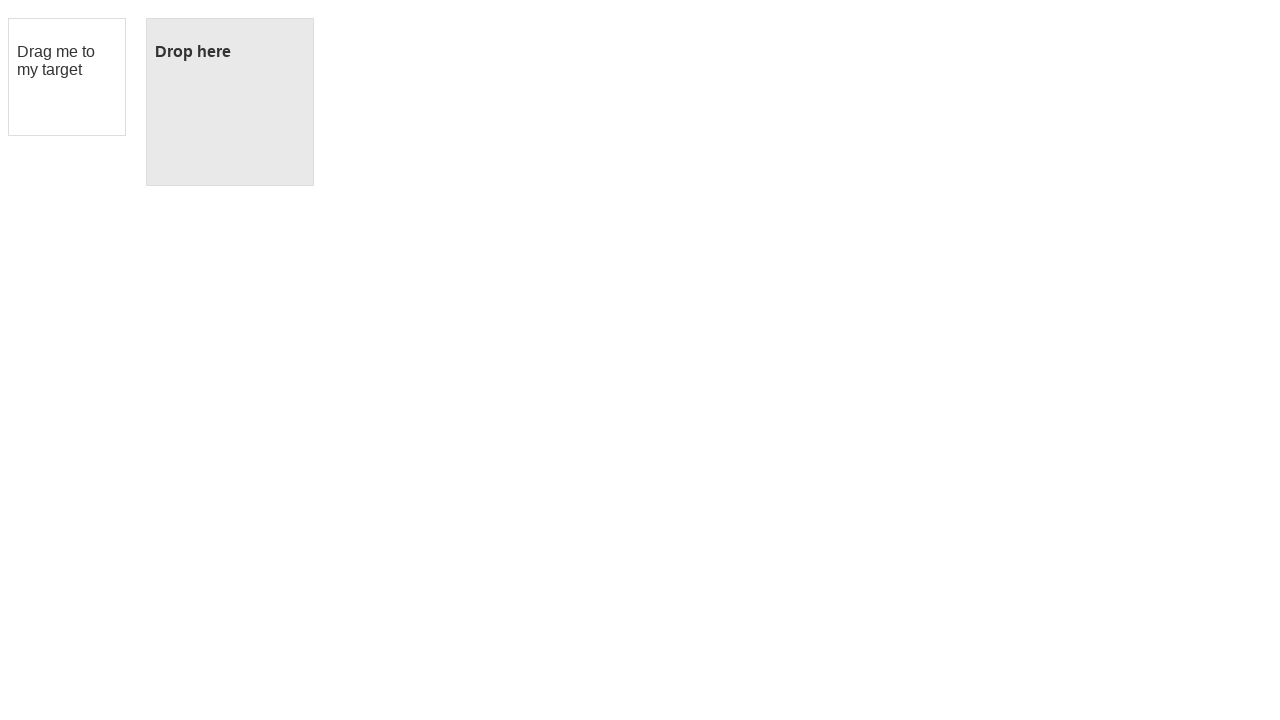

Performed drag and drop operation from draggable to droppable element at (230, 102)
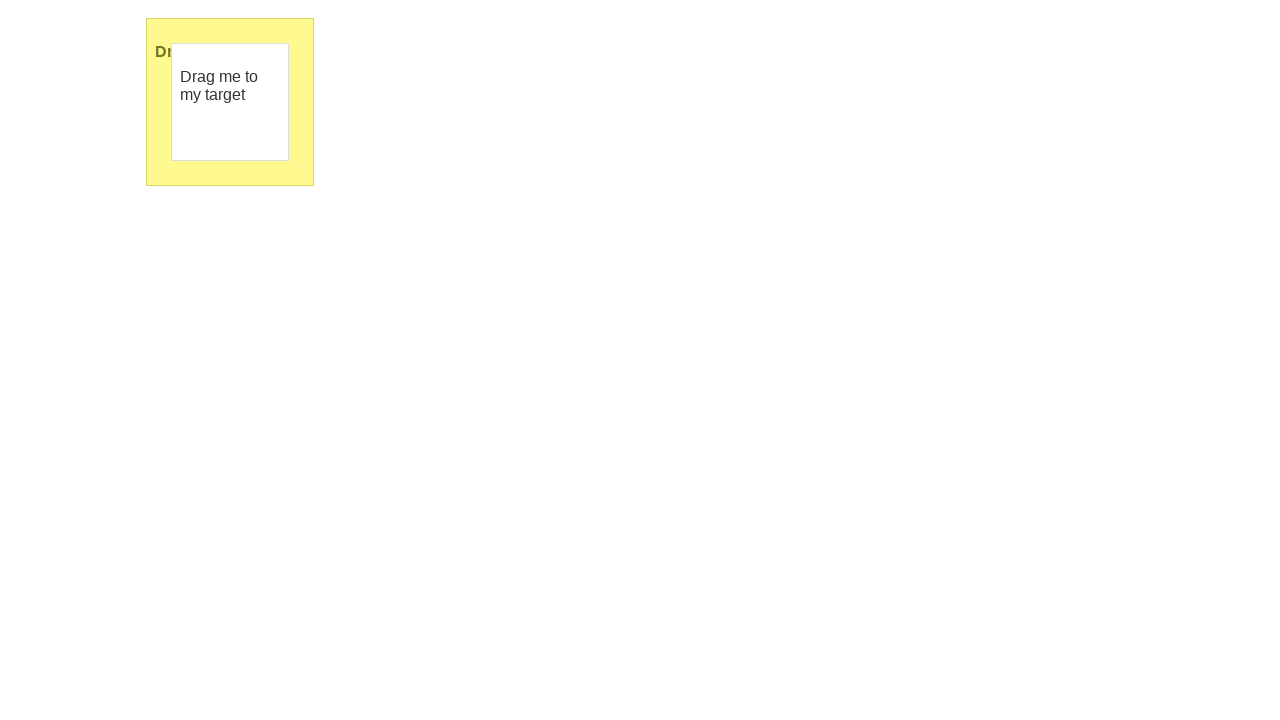

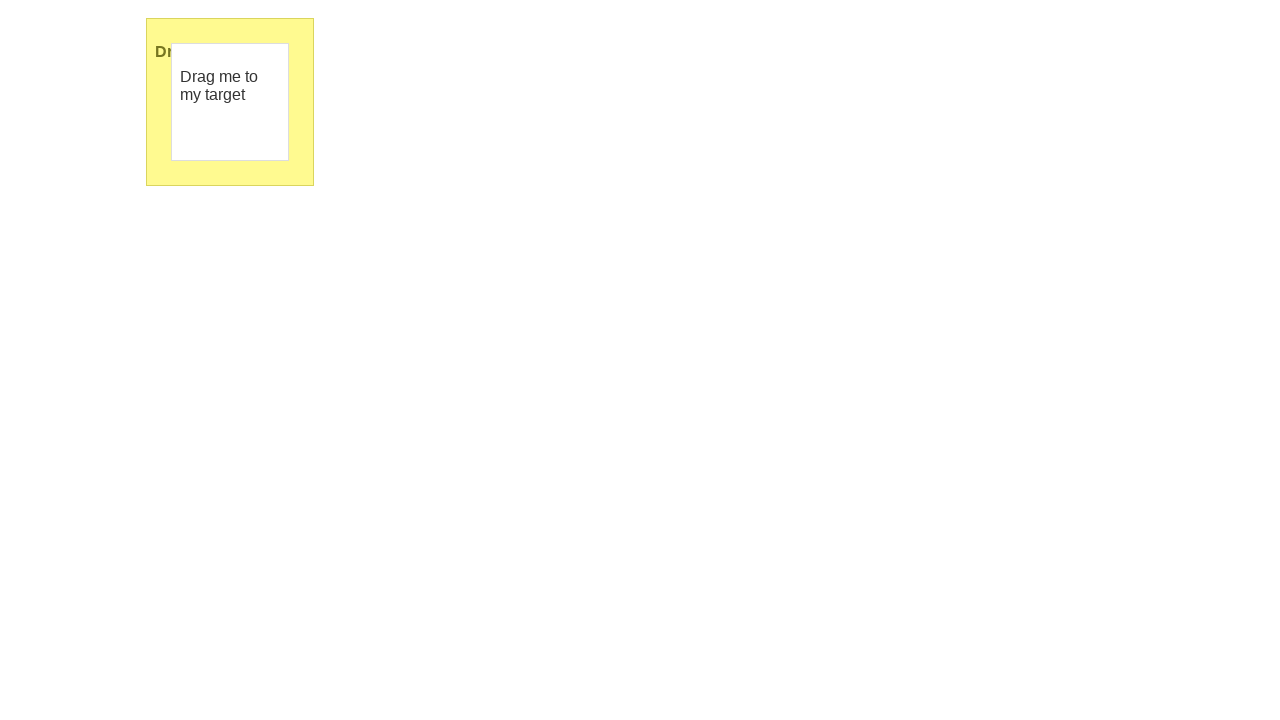